Tests drag and drop functionality by dragging an element onto a drop target on the jQuery UI demo page

Starting URL: https://jqueryui.com/droppable/

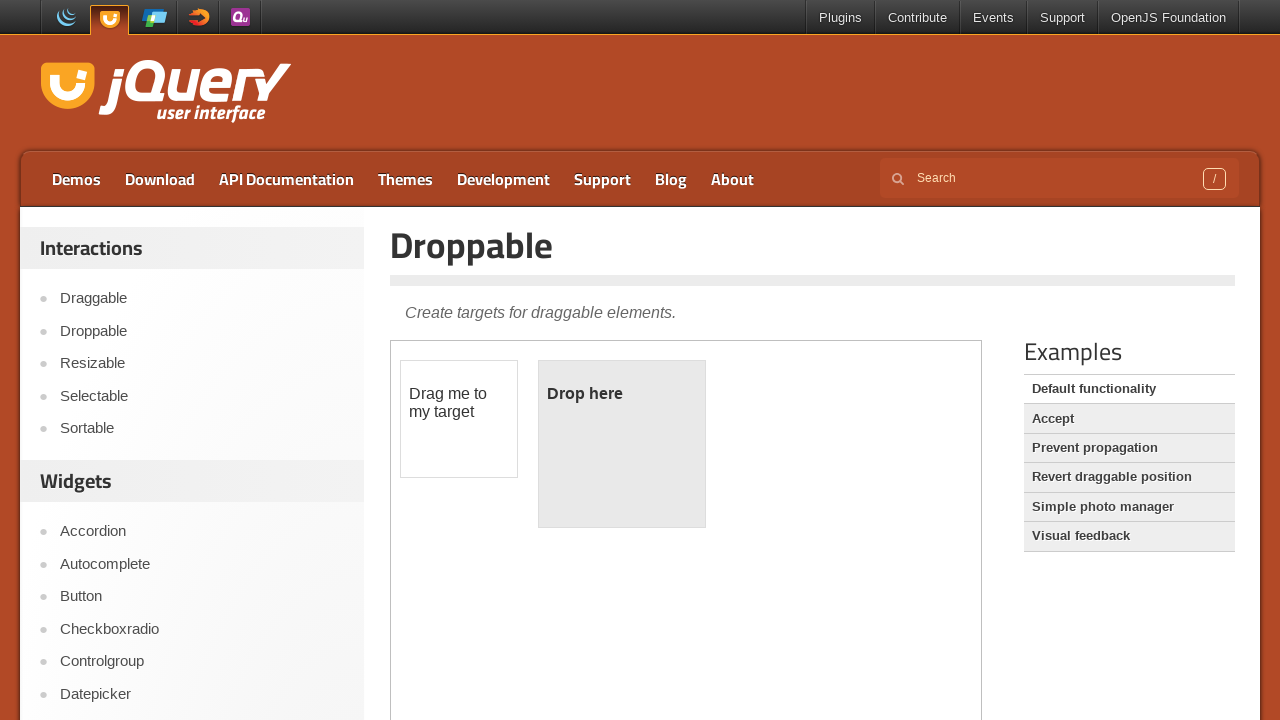

Navigated to jQuery UI droppable demo page
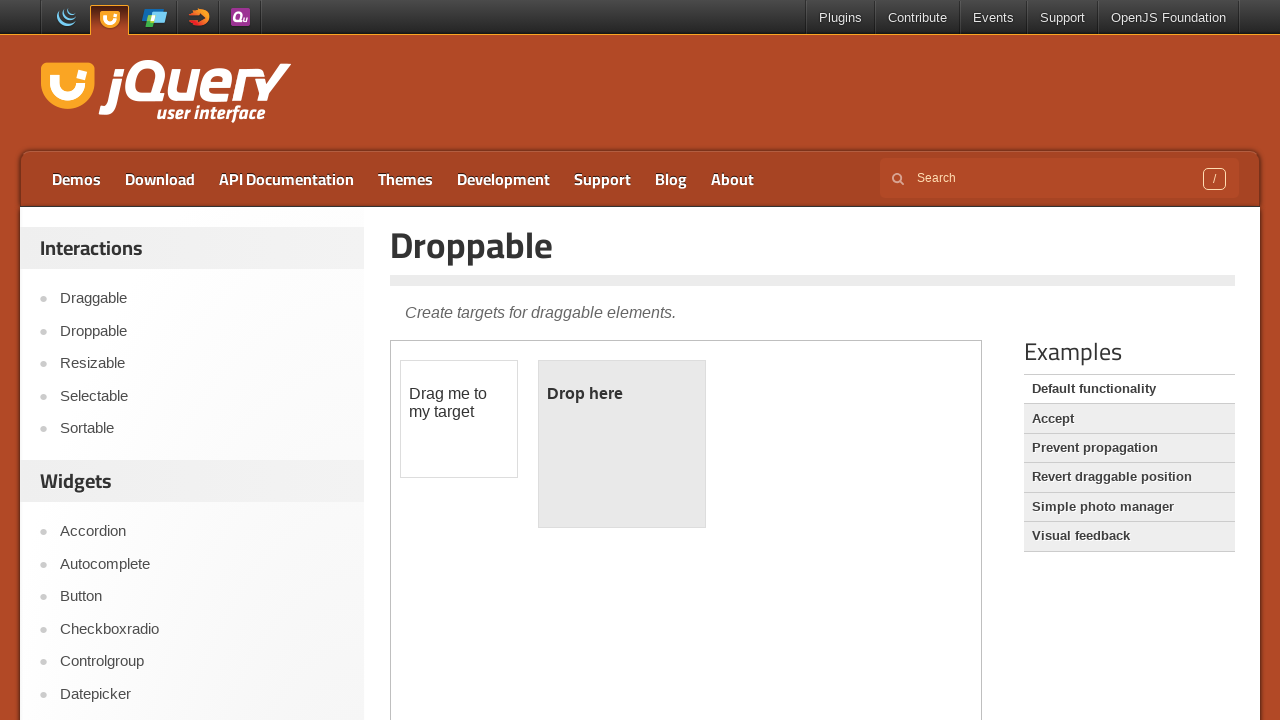

Located demo iframe
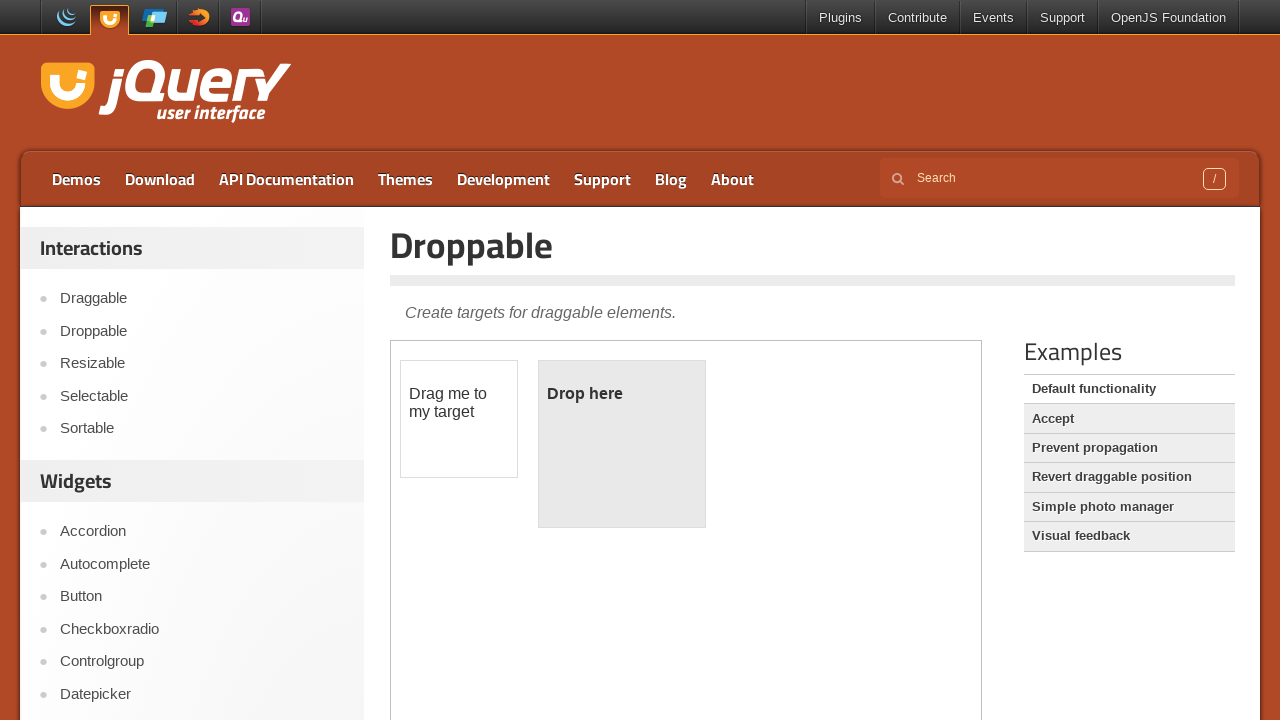

Located draggable element
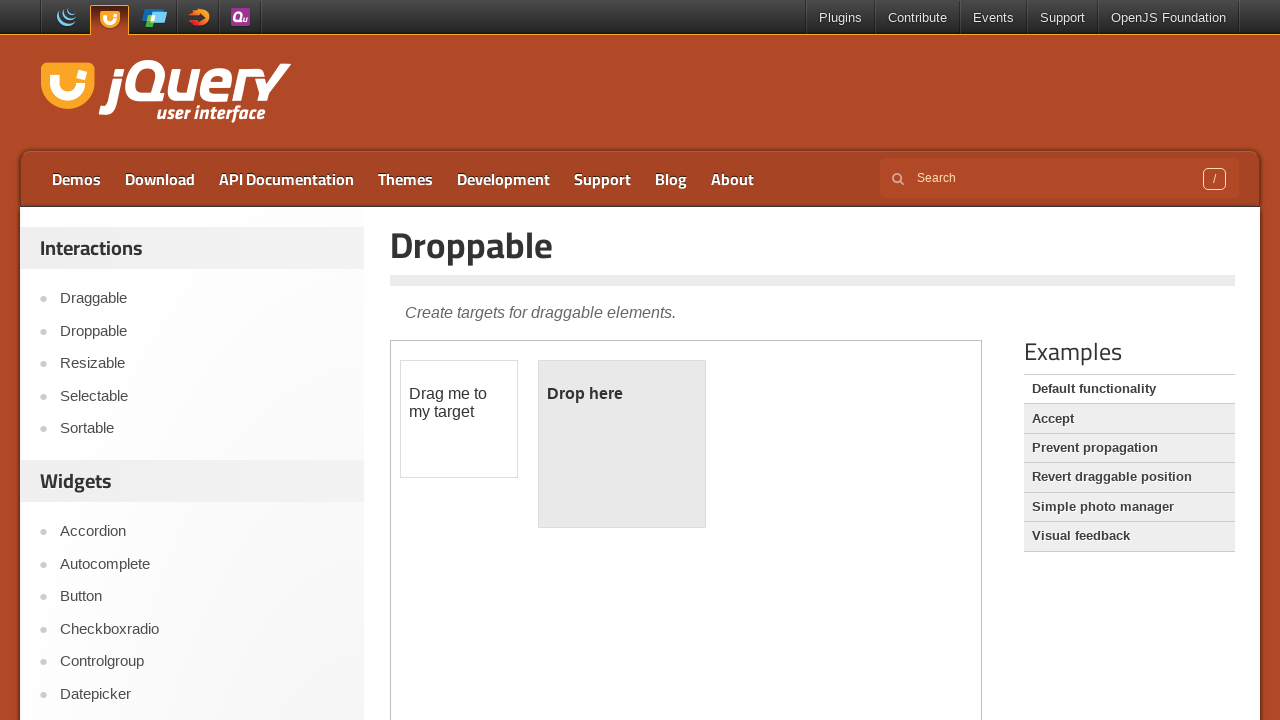

Located droppable target element
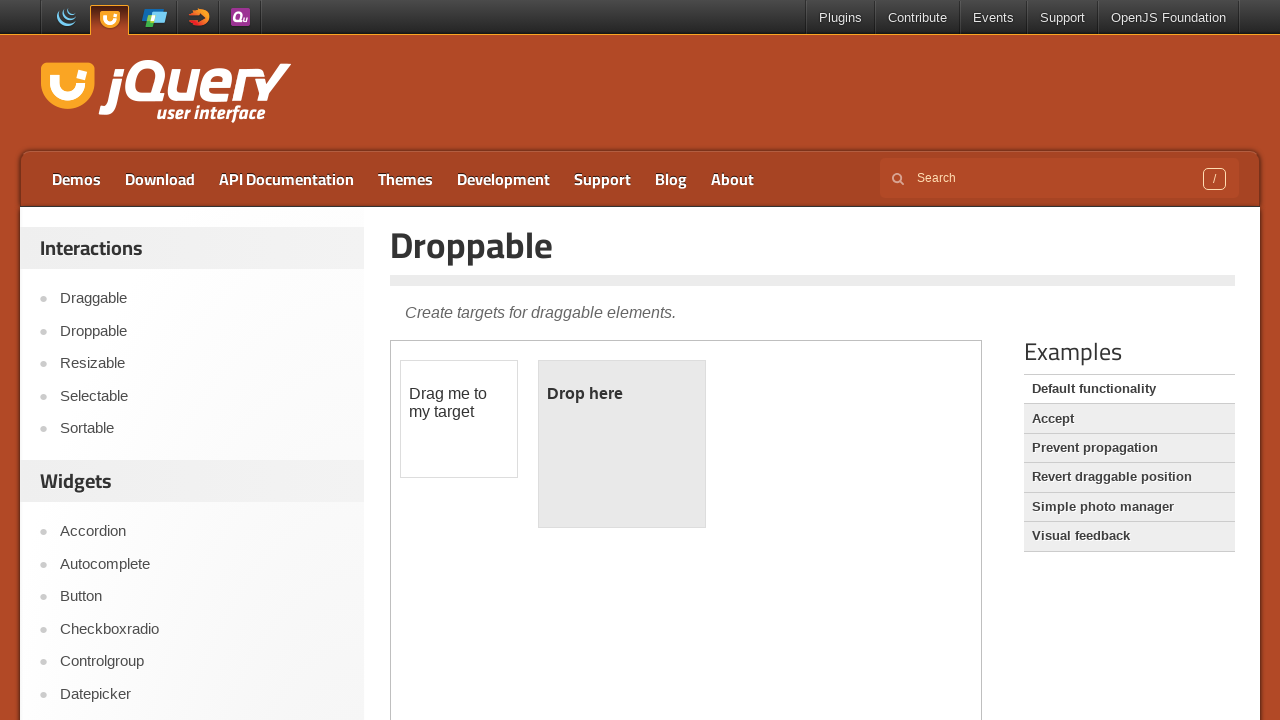

Dragged element onto drop target at (622, 444)
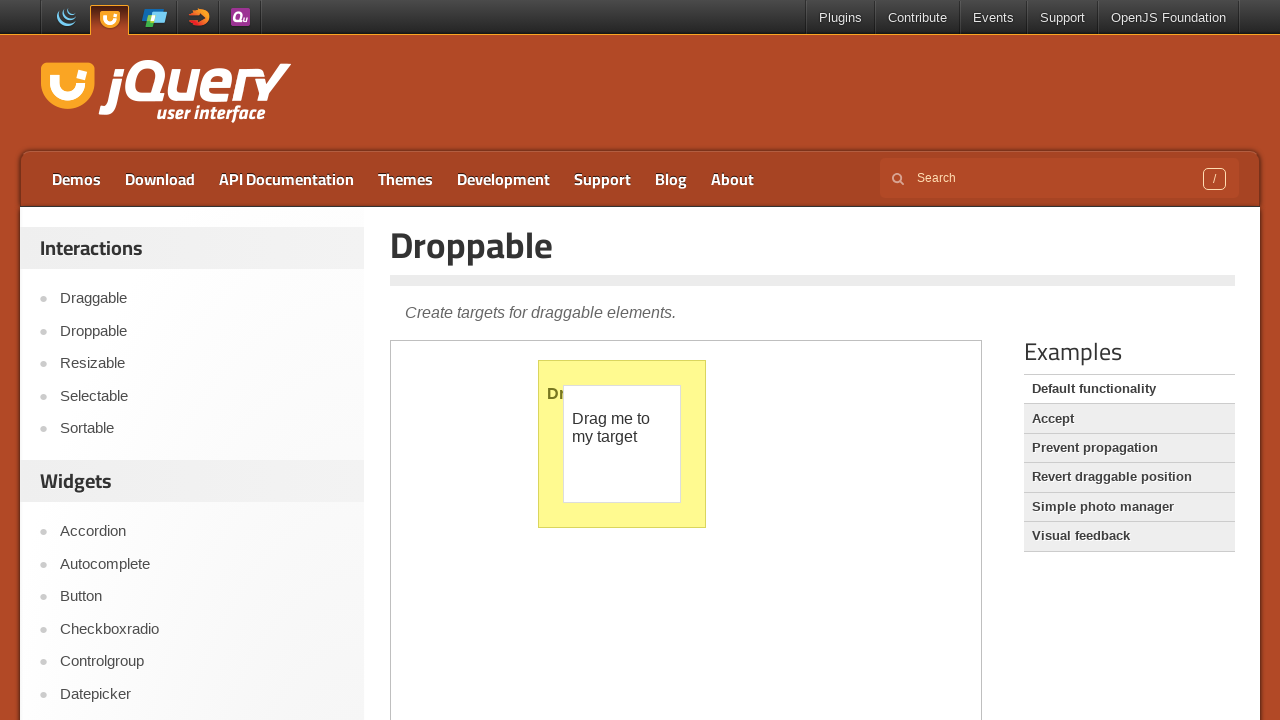

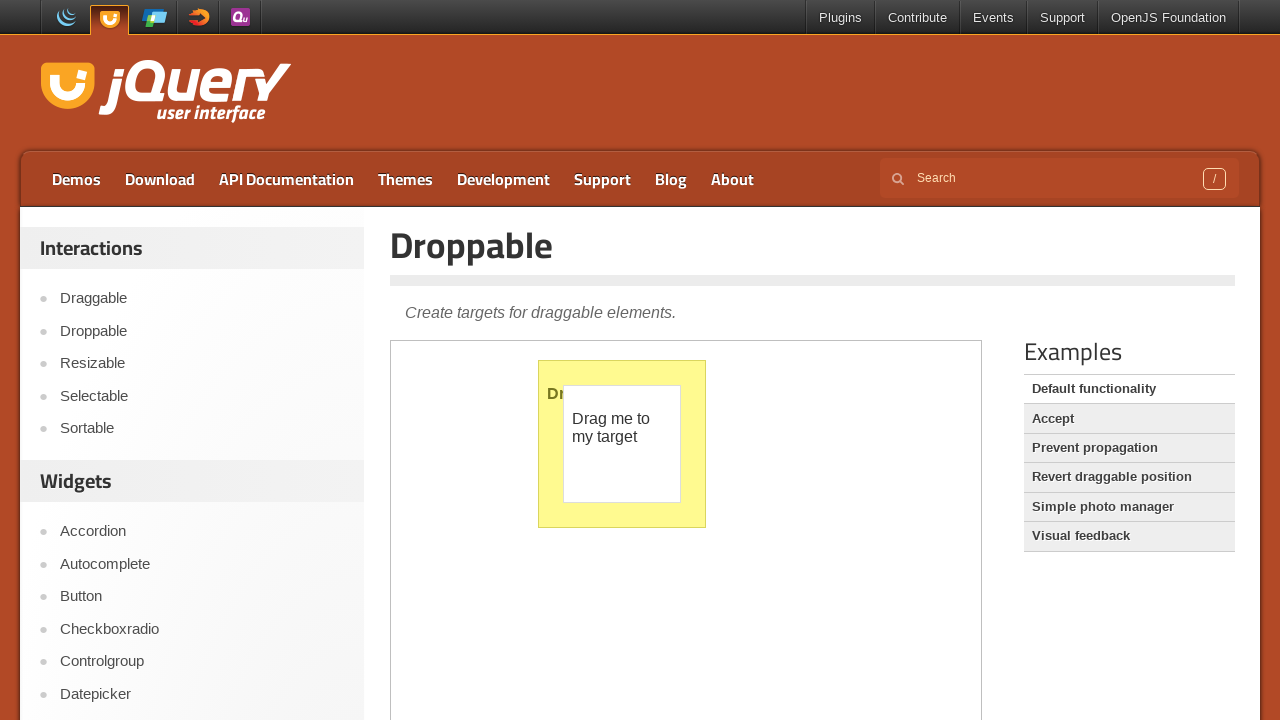